Tests a license plate generator tool by filling in color values for different plate elements using hex color codes.

Starting URL: https://mohan-chinnappan-n5.github.io/common/license-plate/index.html

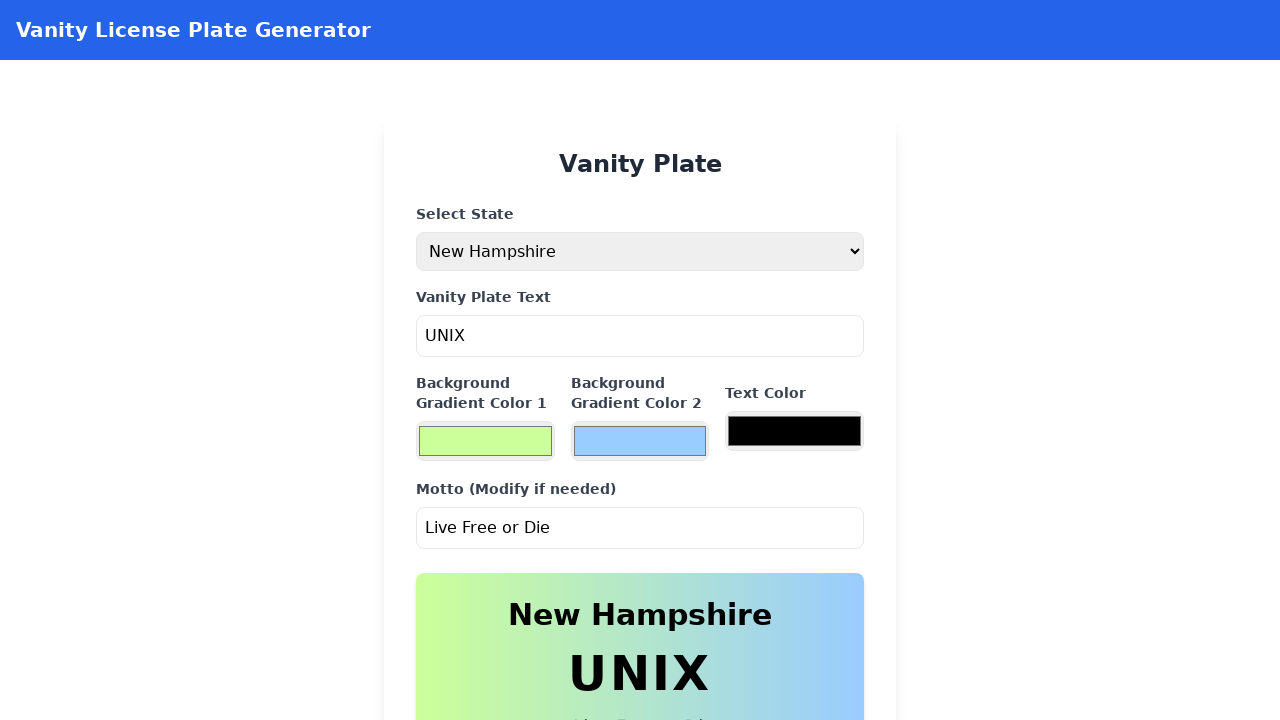

Navigated to license plate generator tool
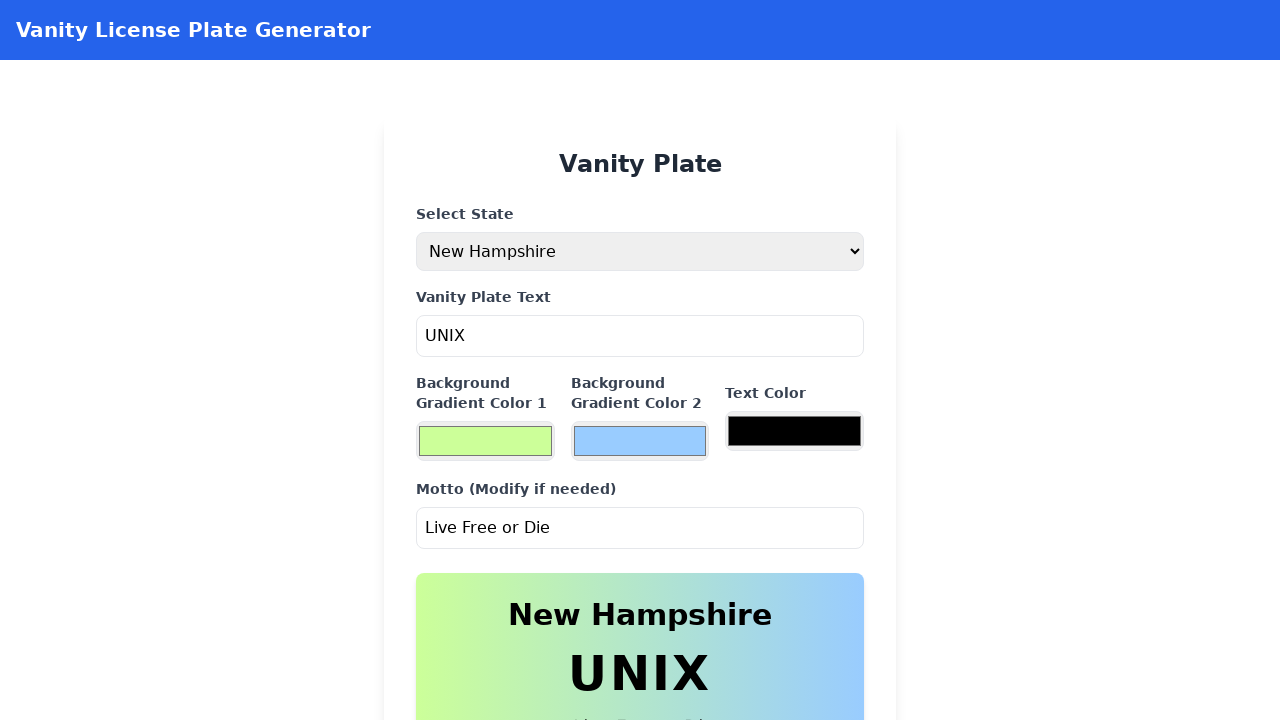

Clicked on second textbox for background color at (485, 441) on internal:role=textbox >> nth=1
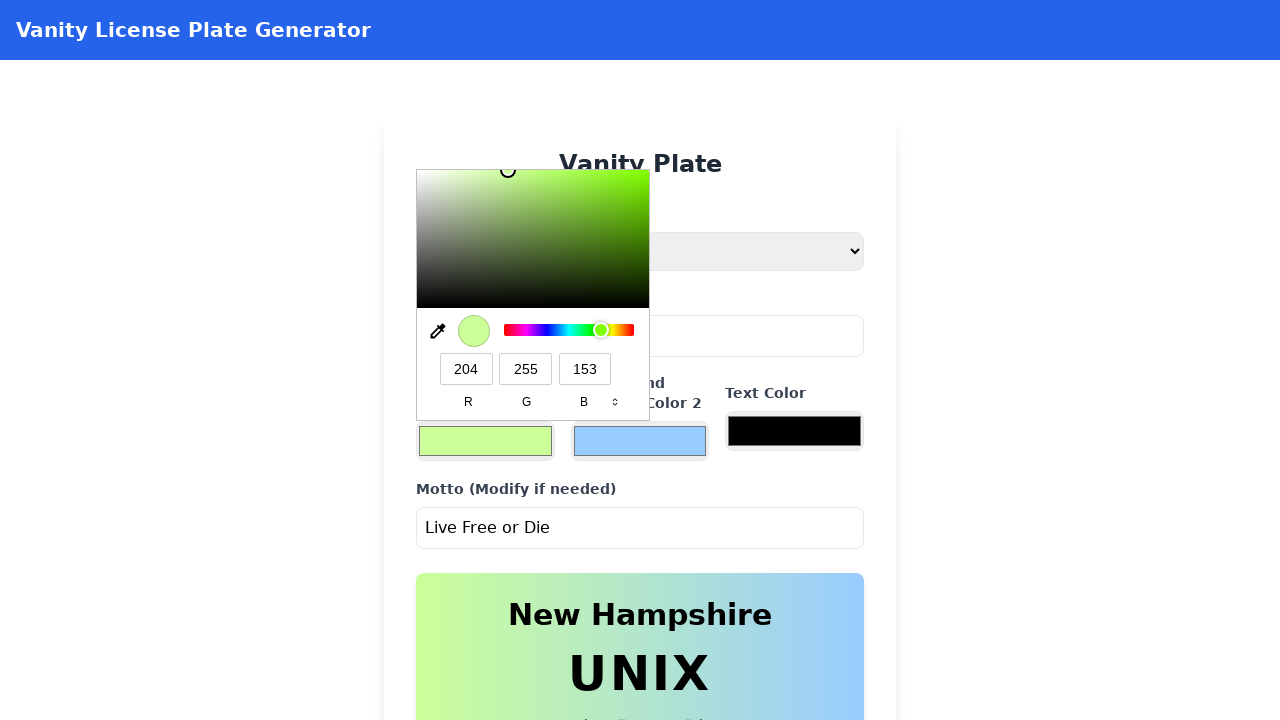

Filled background color textbox with green hex code #78a749 on internal:role=textbox >> nth=1
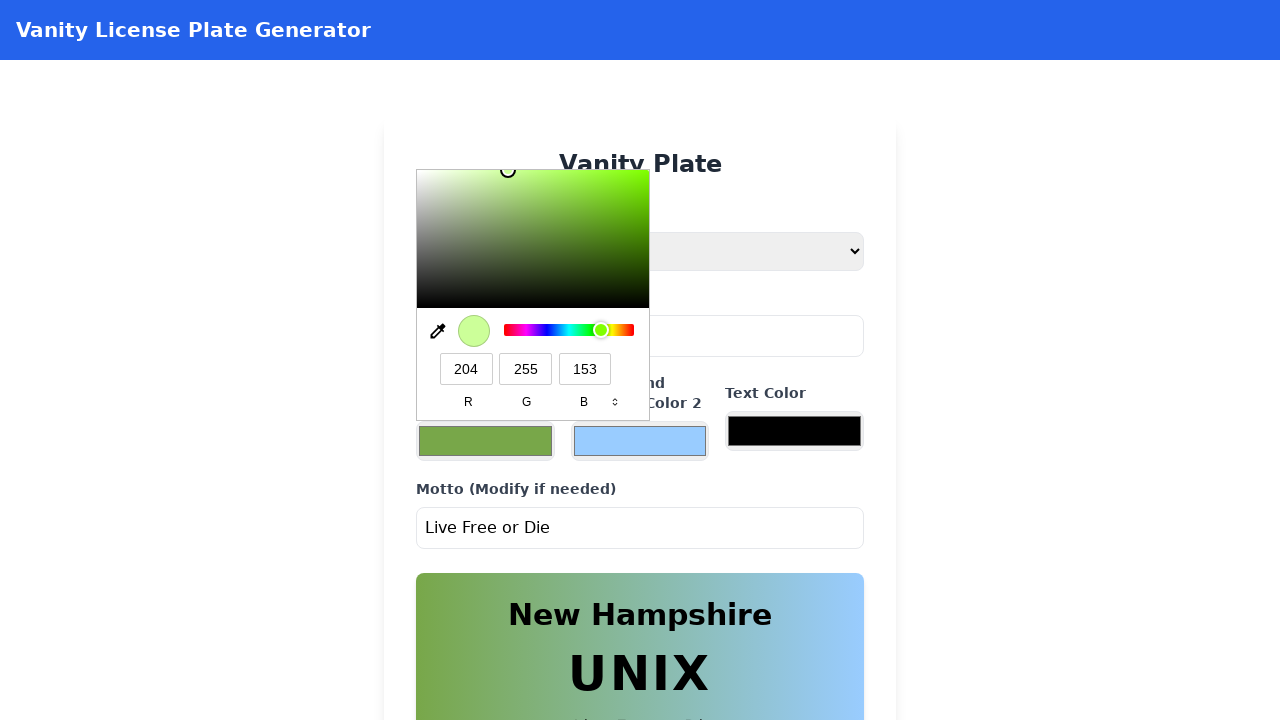

Clicked on third textbox for text color at (640, 441) on internal:role=textbox >> nth=2
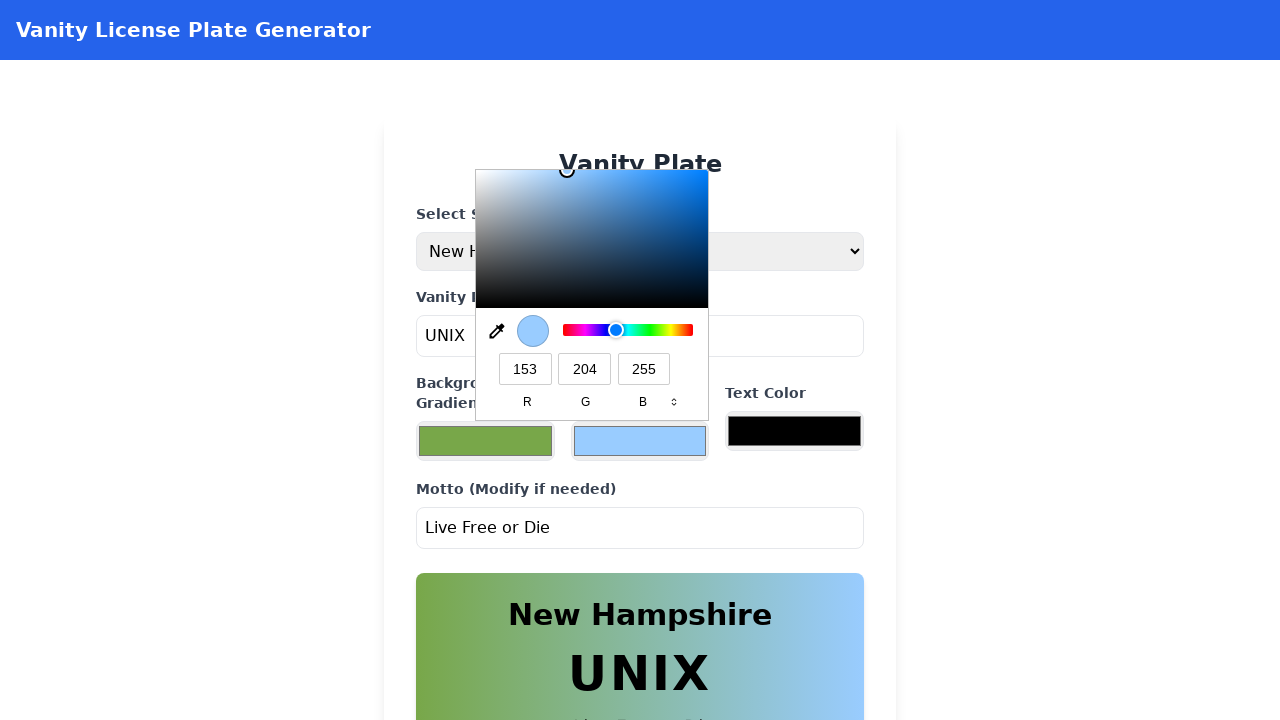

Filled text color textbox with blue hex code #0466c8 on internal:role=textbox >> nth=2
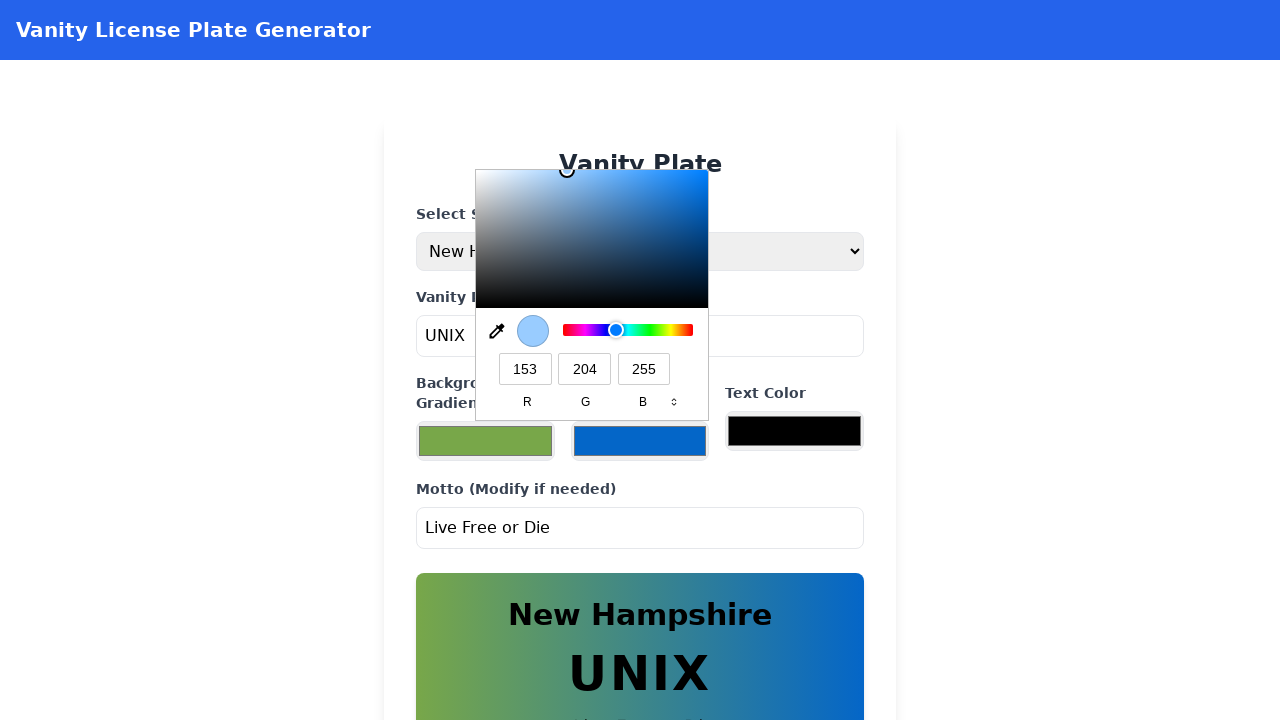

Clicked on fourth textbox for border color at (795, 431) on internal:role=textbox >> nth=3
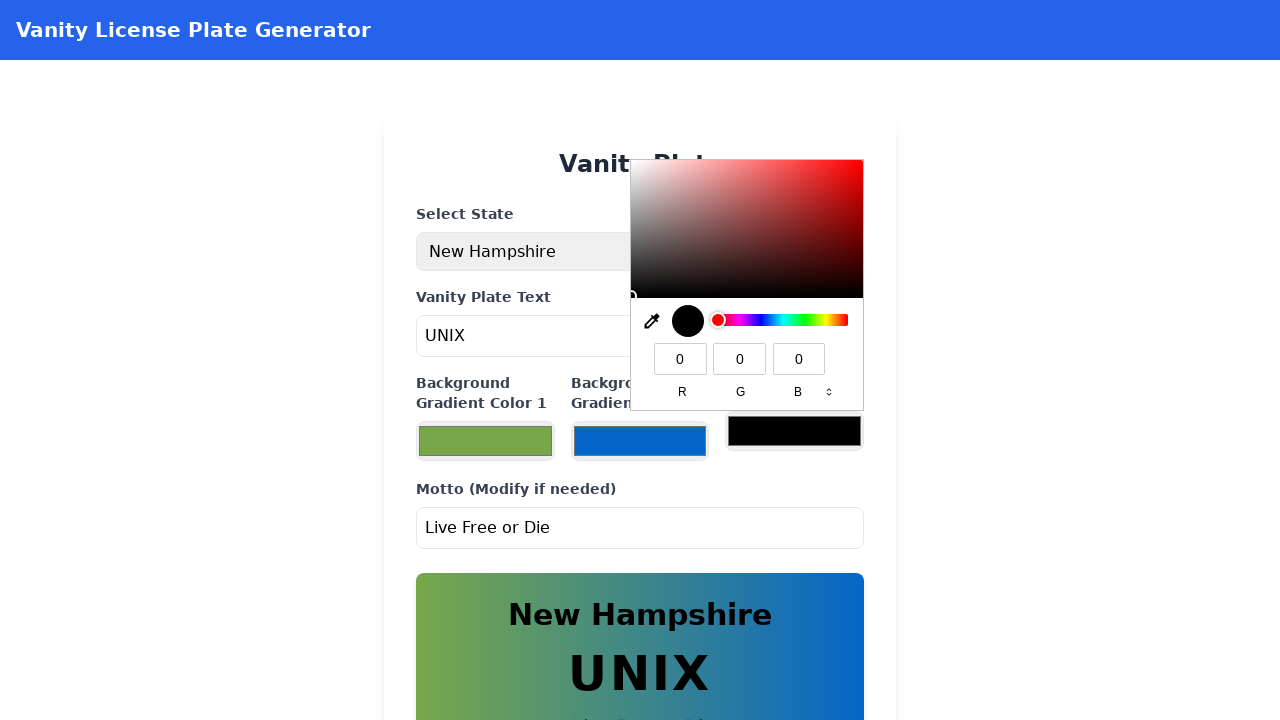

Filled border color textbox with pink hex code #edb7b7 on internal:role=textbox >> nth=3
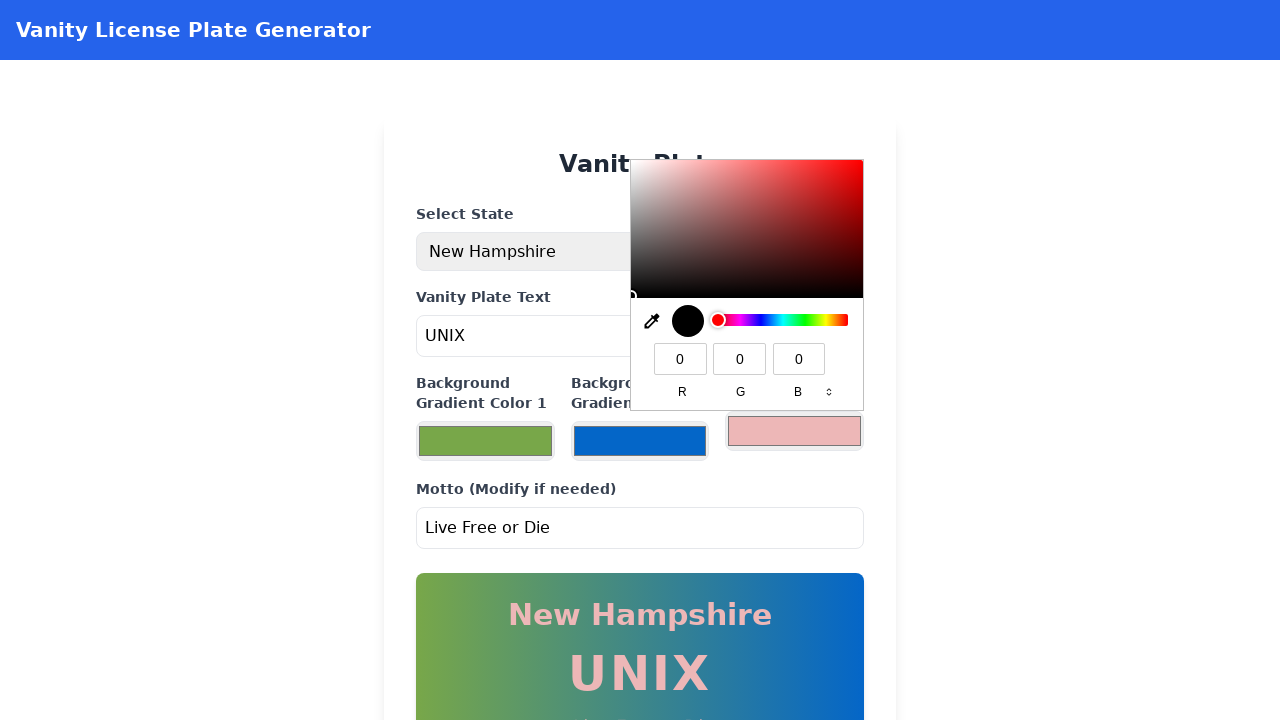

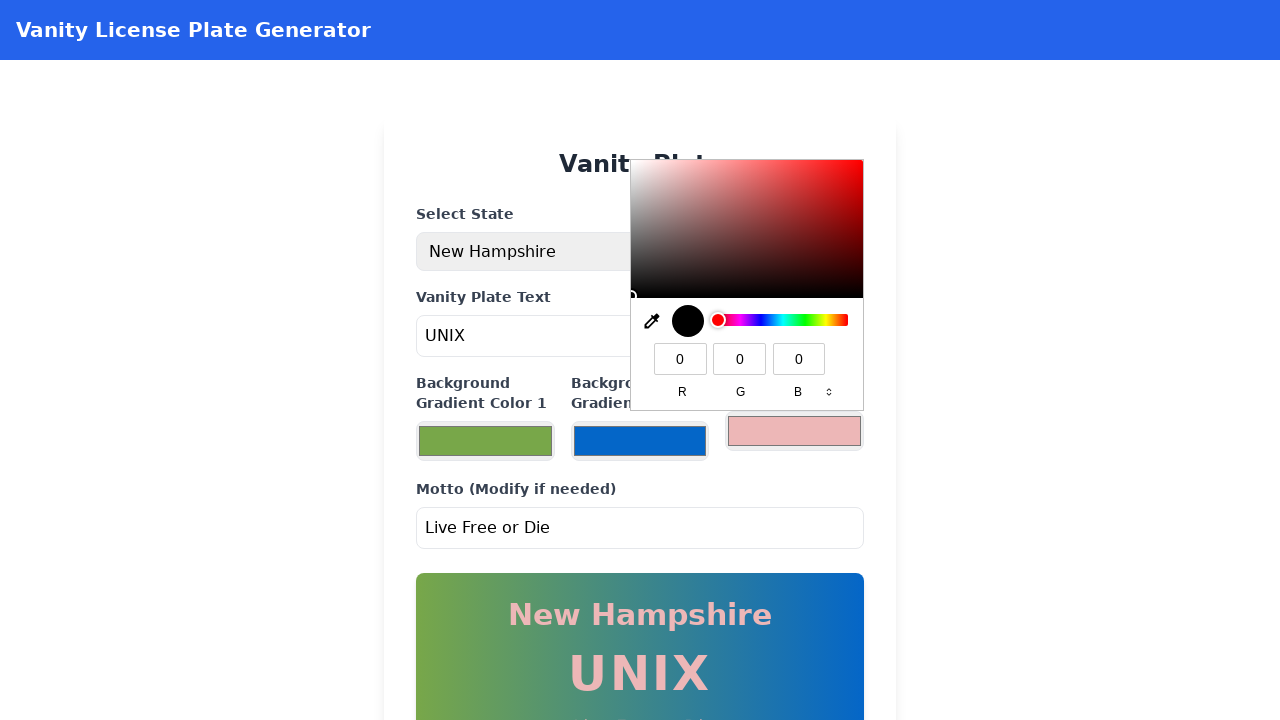